Tests the login form error validation by entering invalid credentials and verifying the error message

Starting URL: https://courses.ultimateqa.com/

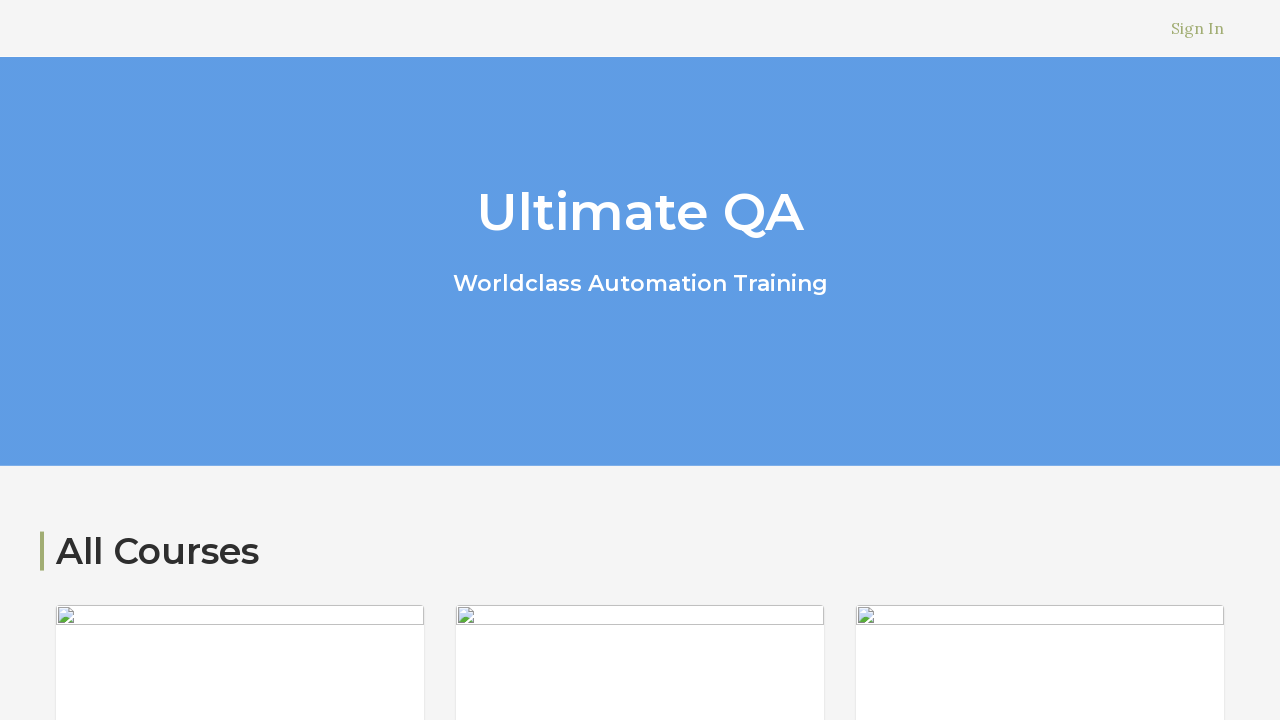

Clicked on the 'Sign In' link at (1198, 28) on text='Sign In'
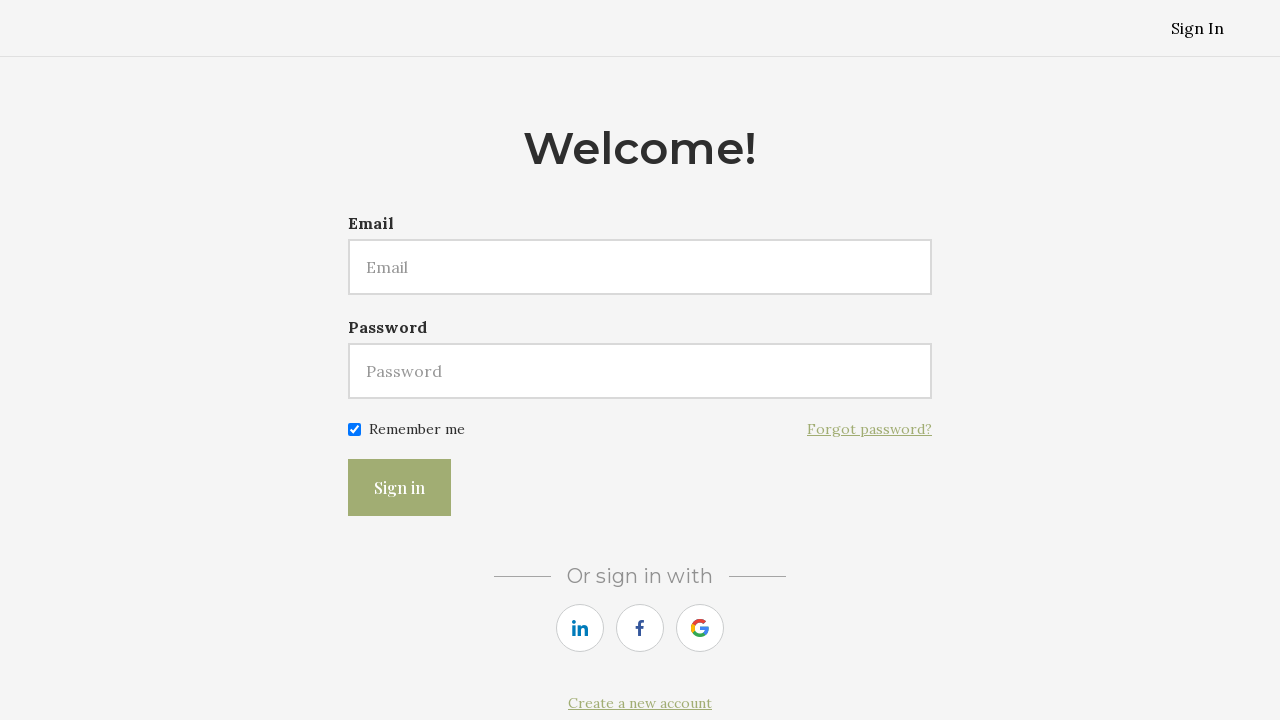

Entered invalid email 'testuser@invalid.com' in email field on #user\[email\]
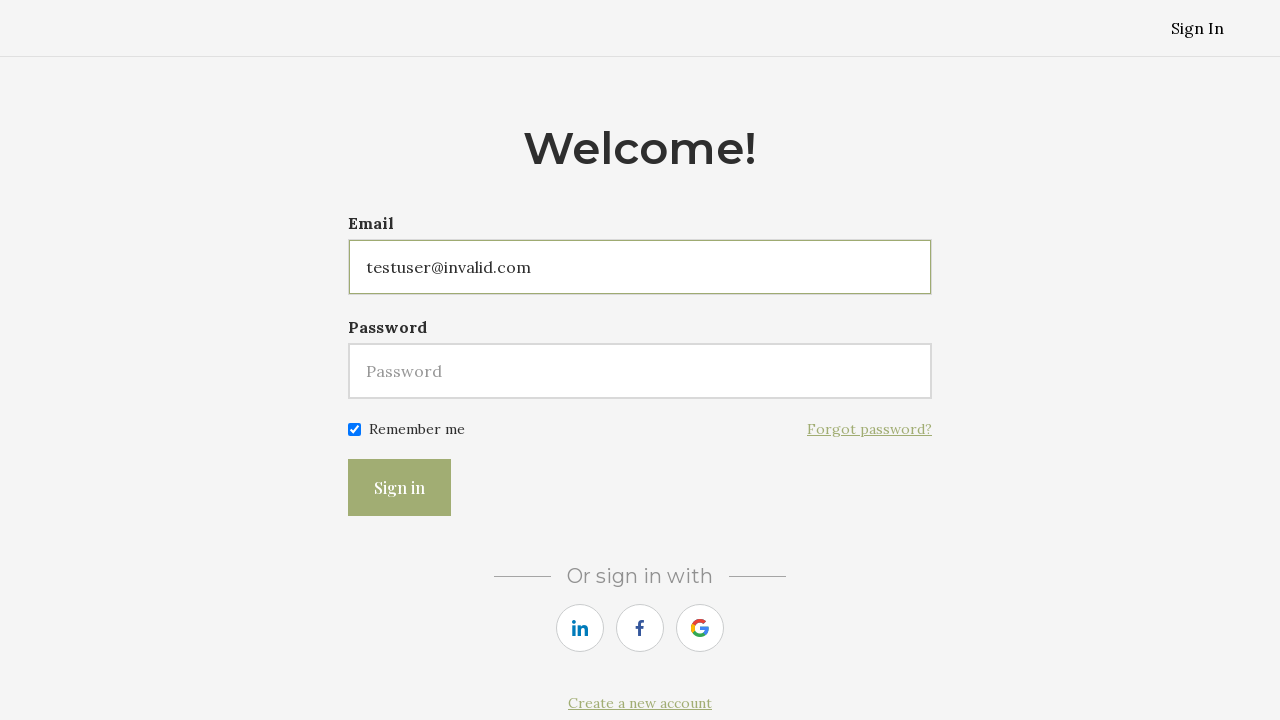

Entered invalid password 'wrongpass123' in password field on input[name='user[password]']
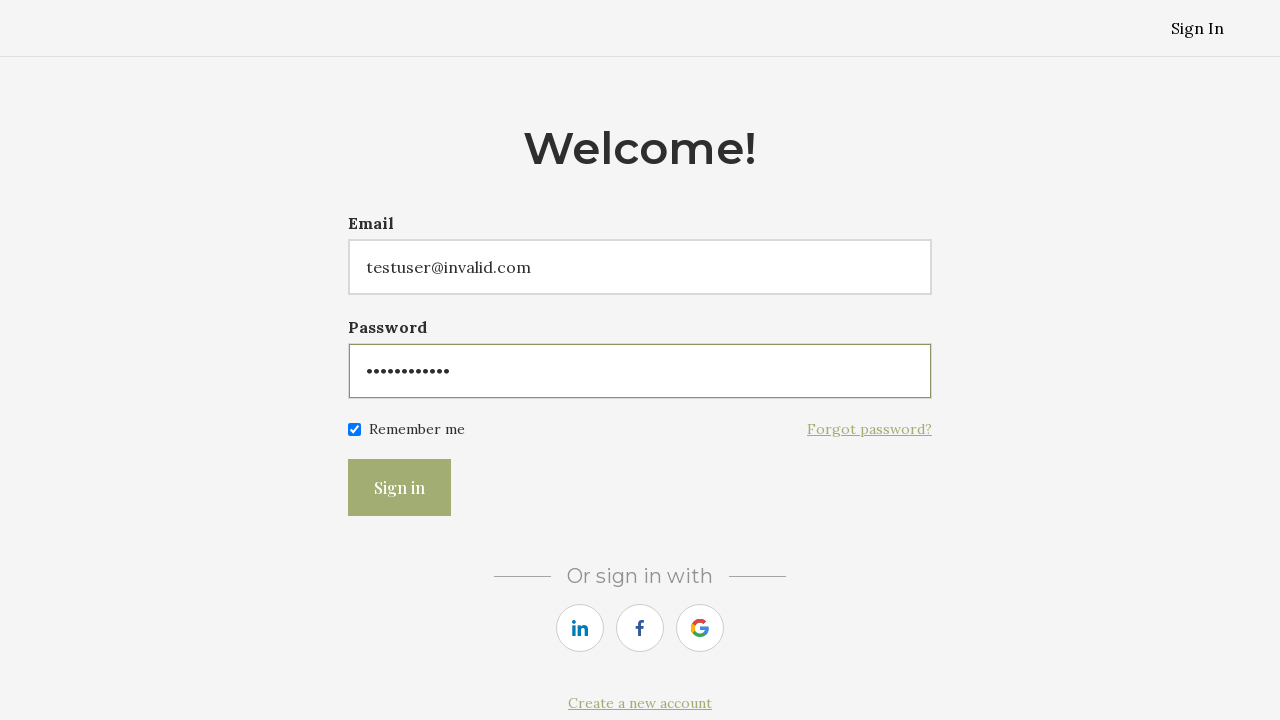

Clicked on the Sign in button at (400, 488) on button:has-text('Sign in')
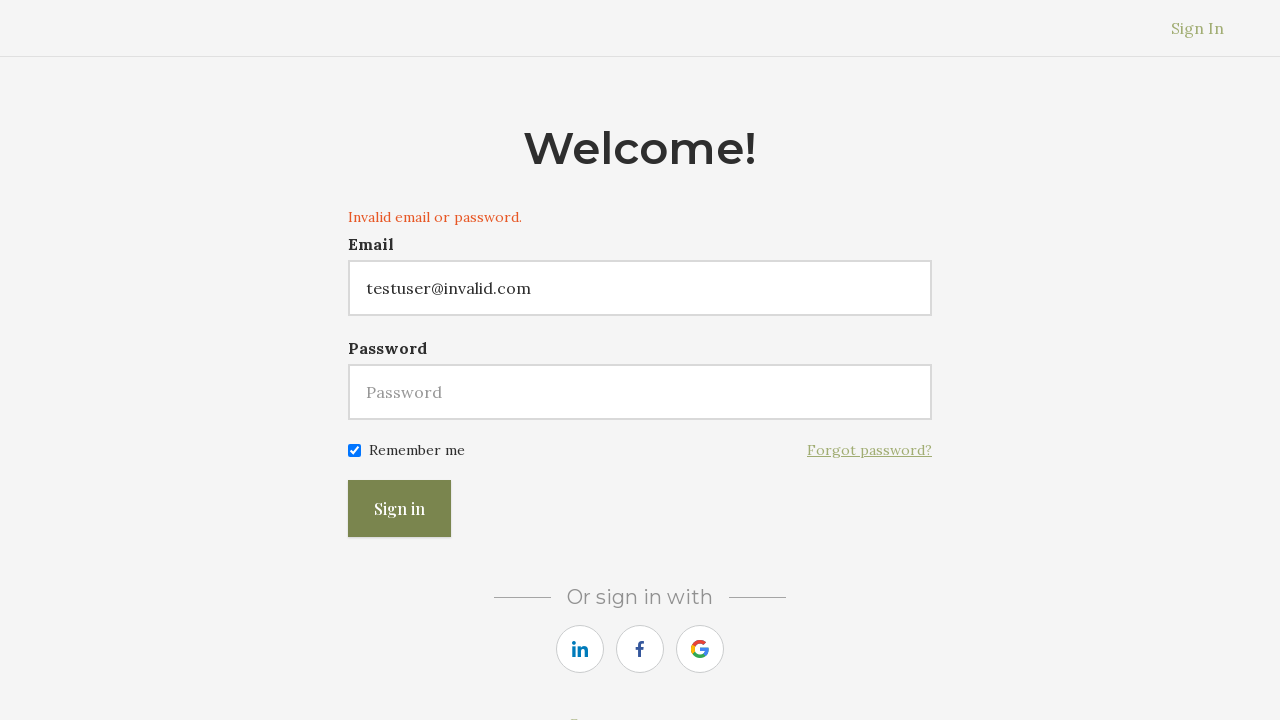

Verified error message 'Invalid email or password.' appeared
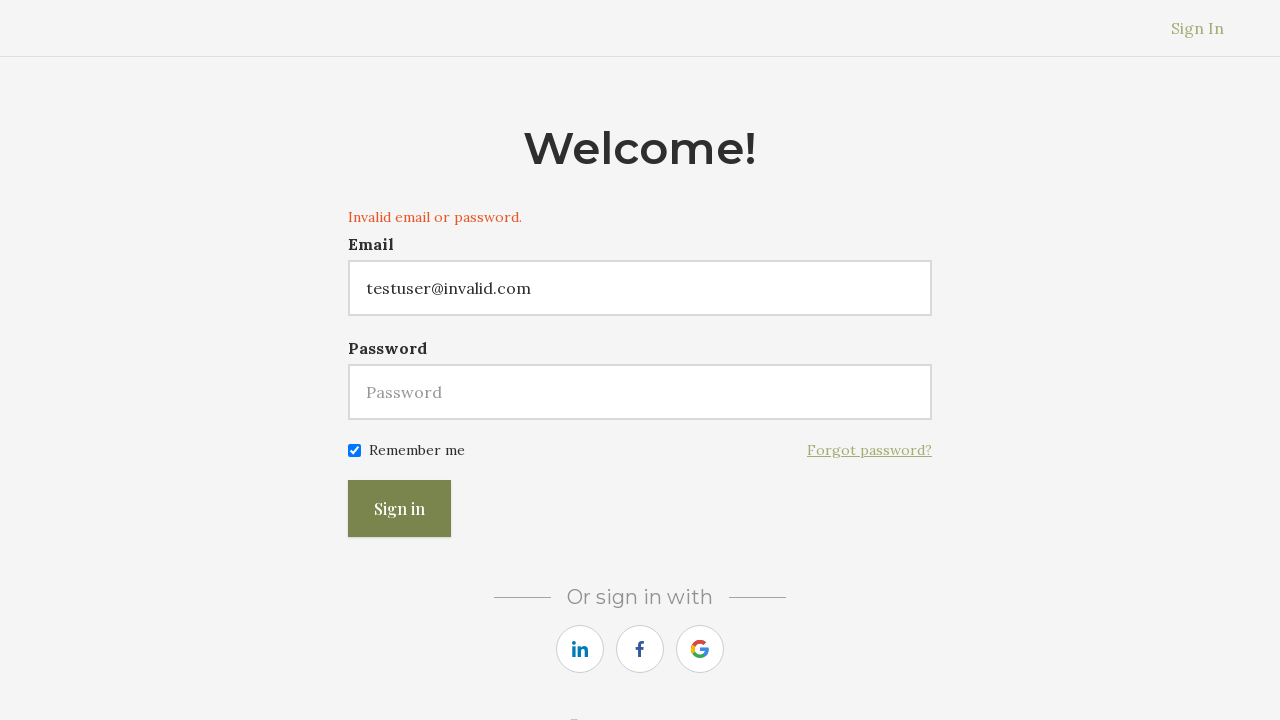

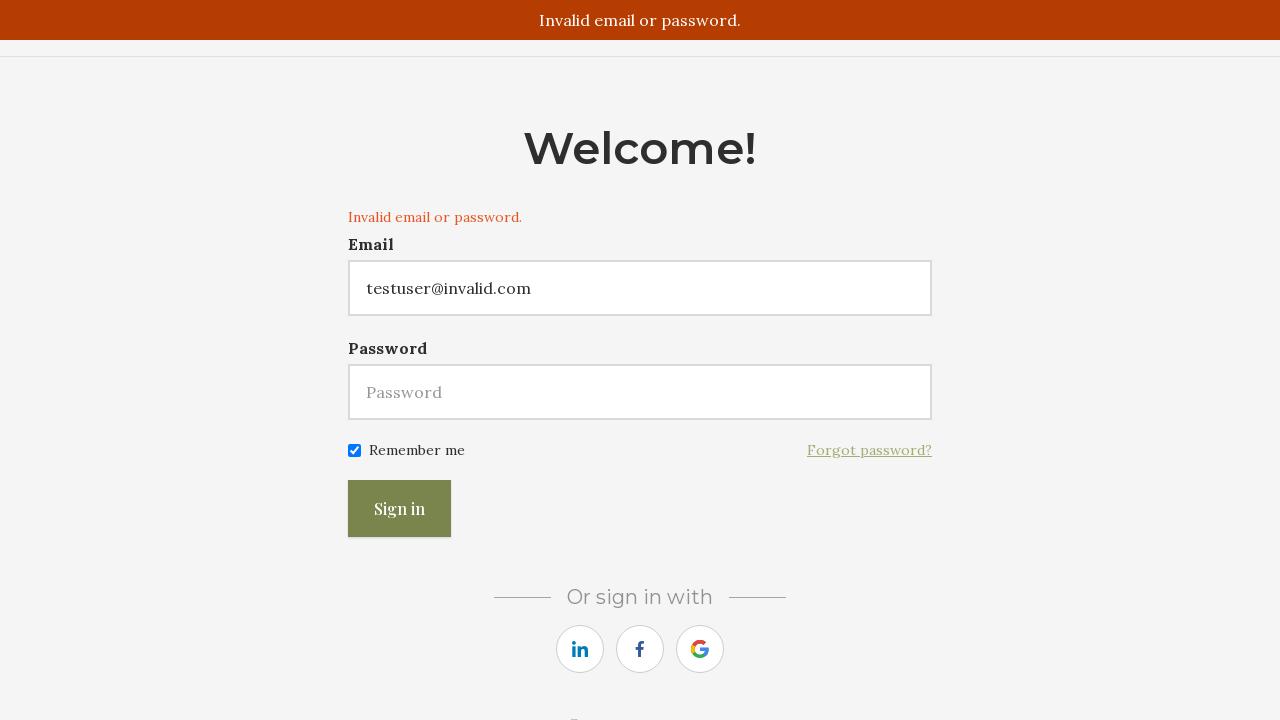